Tests radio button selection on a registration form by navigating to the registration page and toggling between gender radio buttons

Starting URL: http://automationbykrishna.com

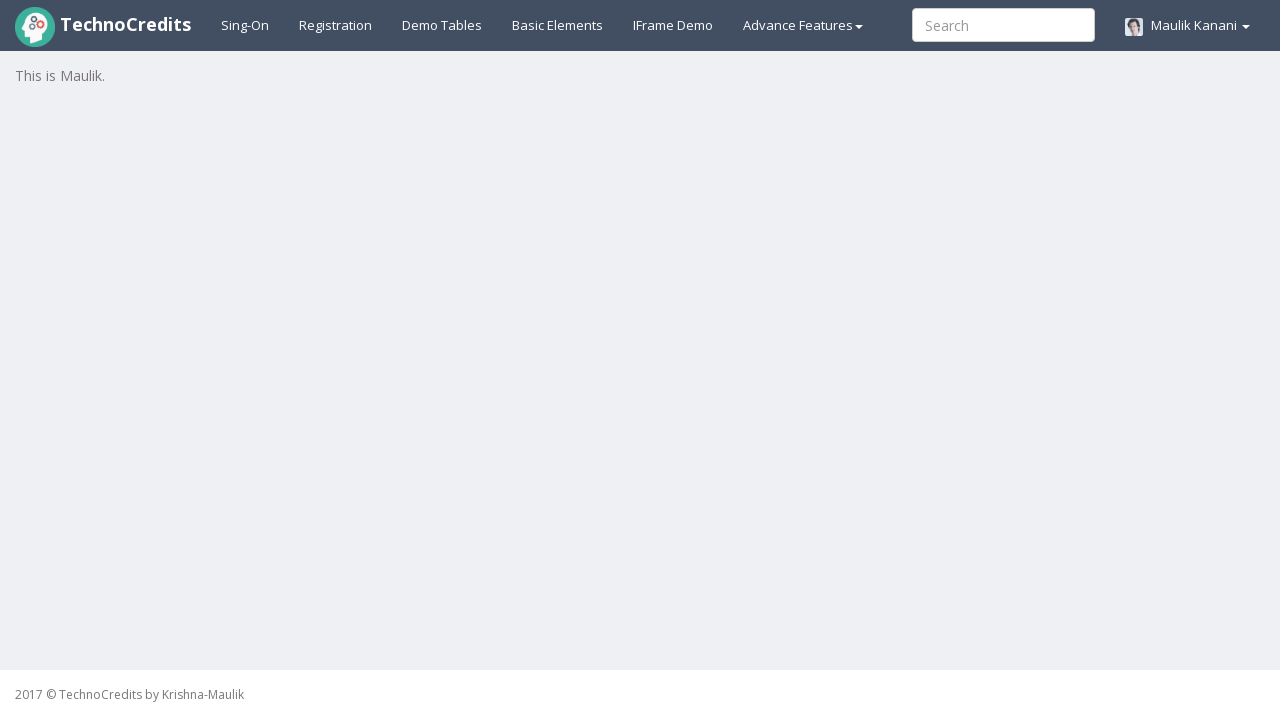

Clicked on Registration link at (336, 25) on text=Registration
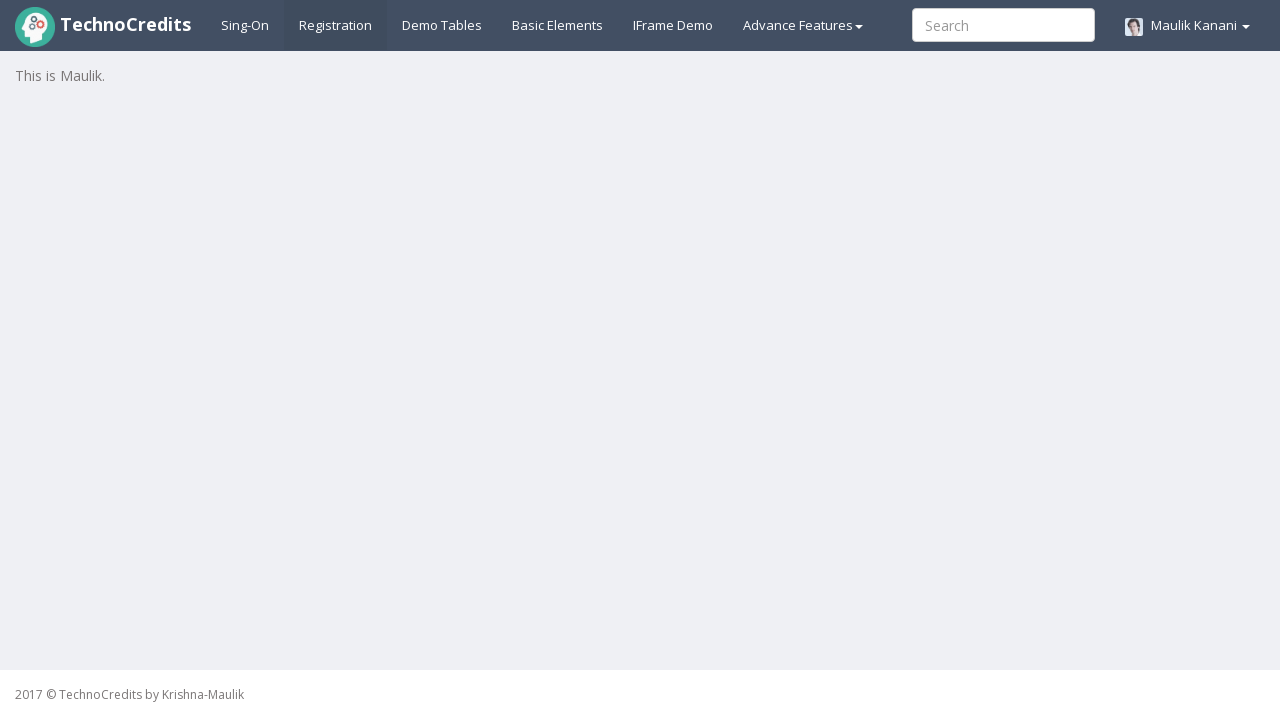

Registration form loaded with radio buttons visible
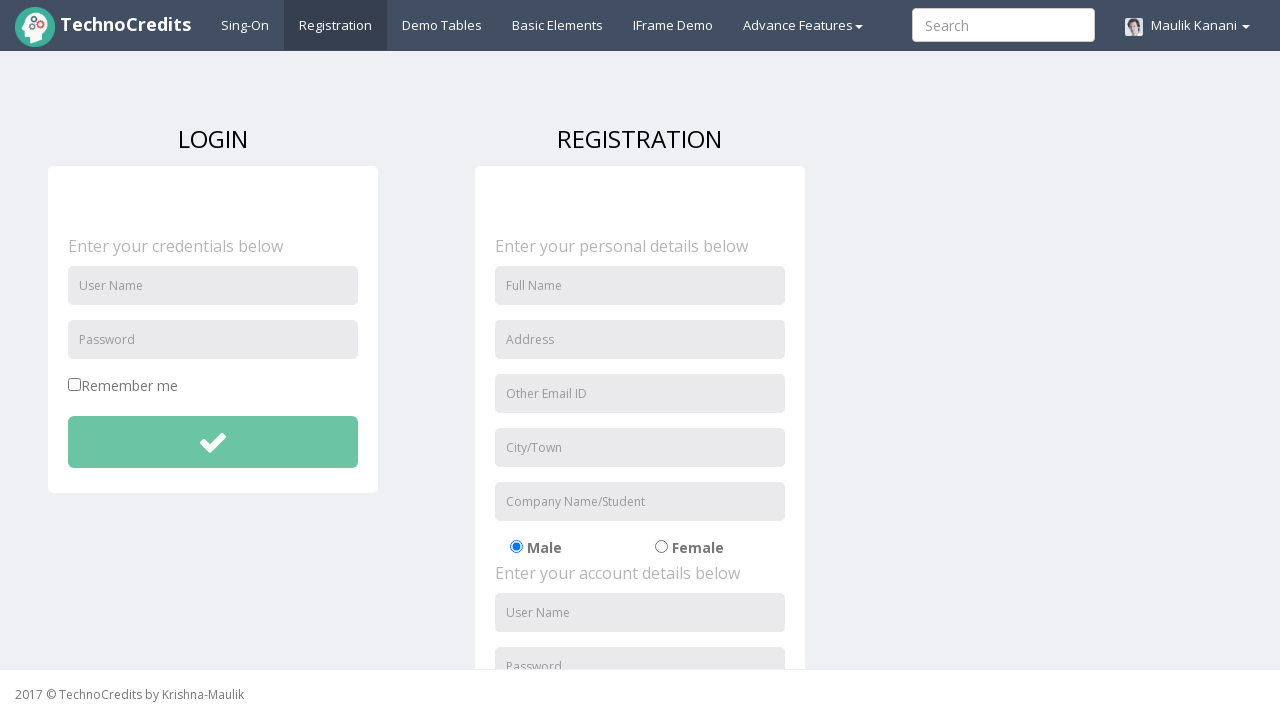

Located Male radio button element
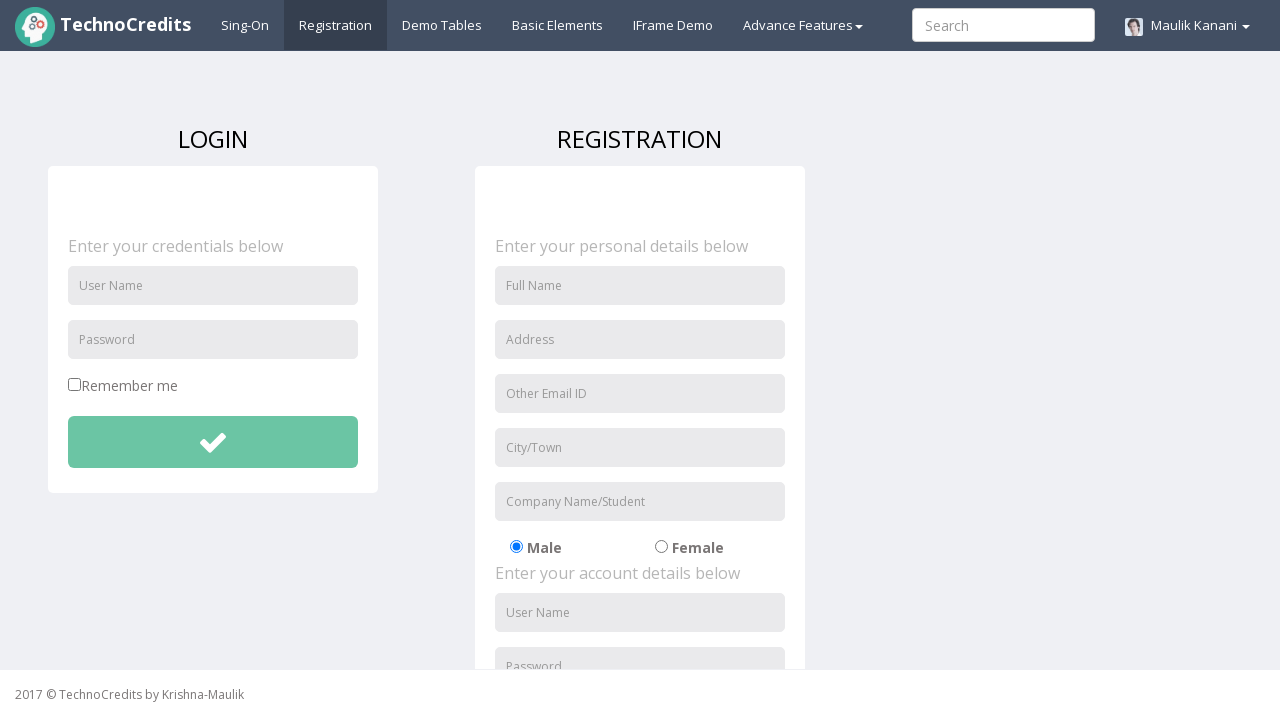

Male radio button was selected, clicked Female radio button to toggle at (661, 547) on #radio-02
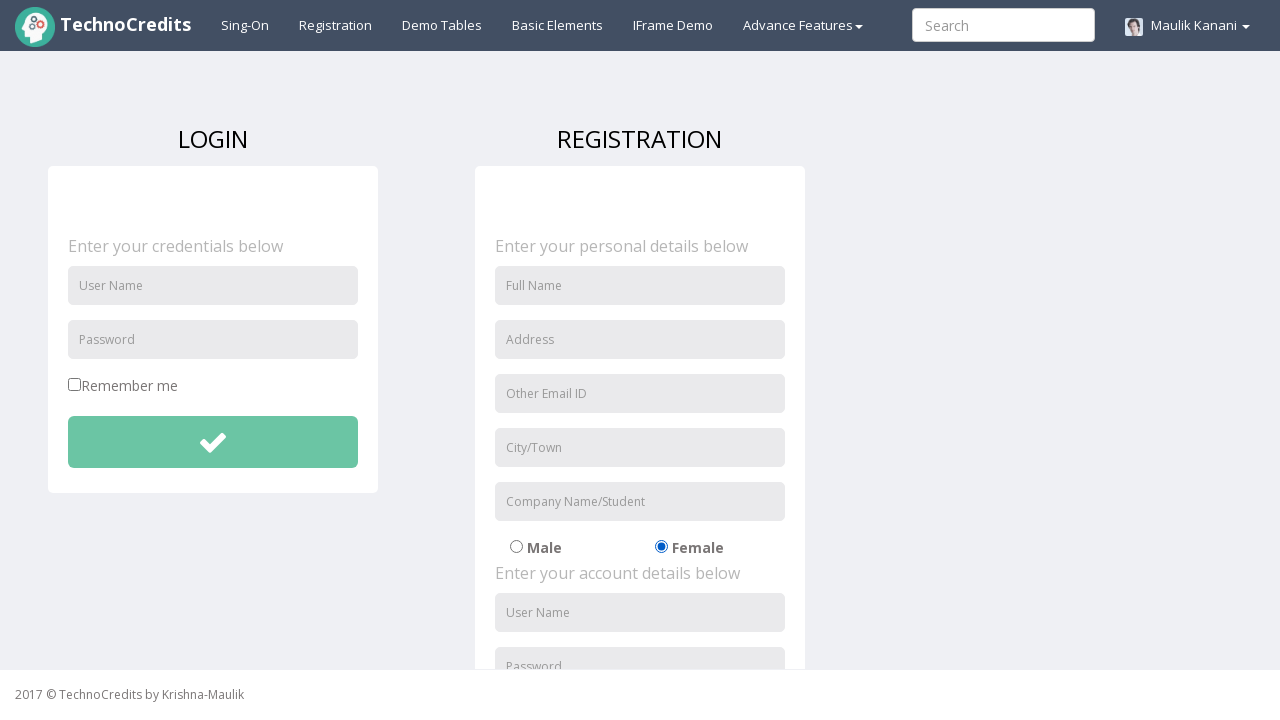

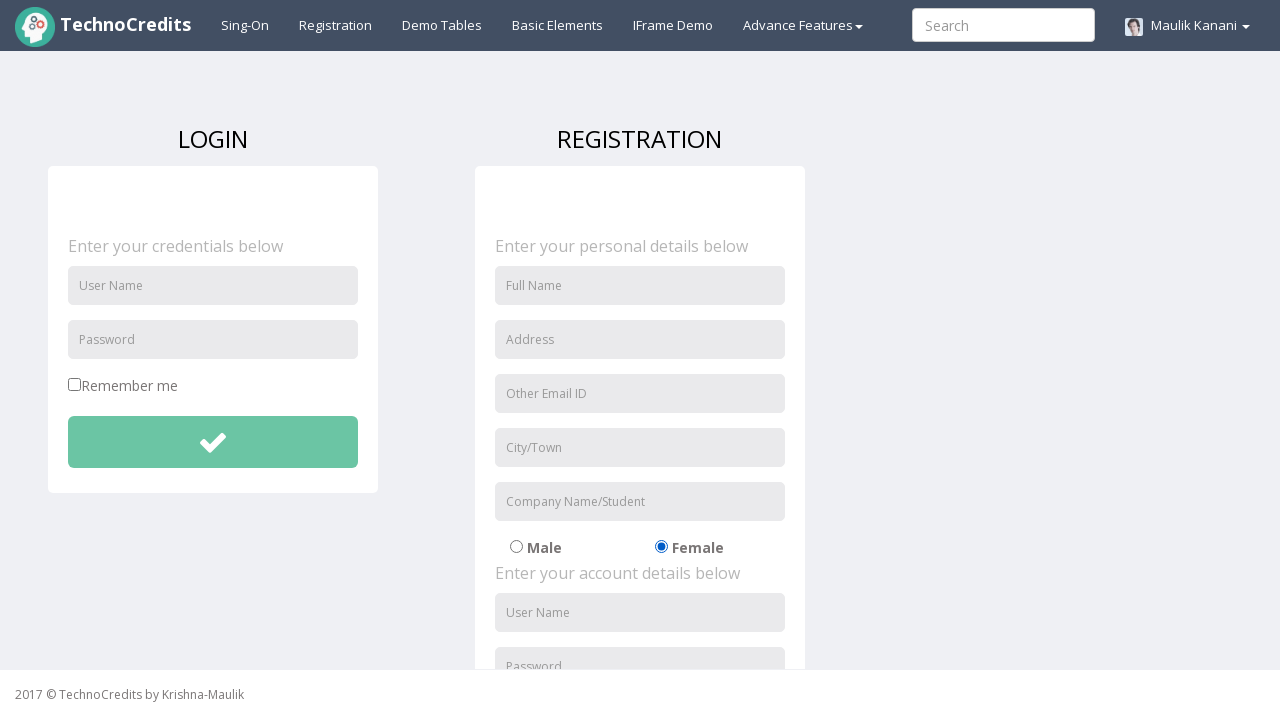